Tests that todo data persists after page reload by creating items, checking one, and reloading to verify state.

Starting URL: https://demo.playwright.dev/todomvc

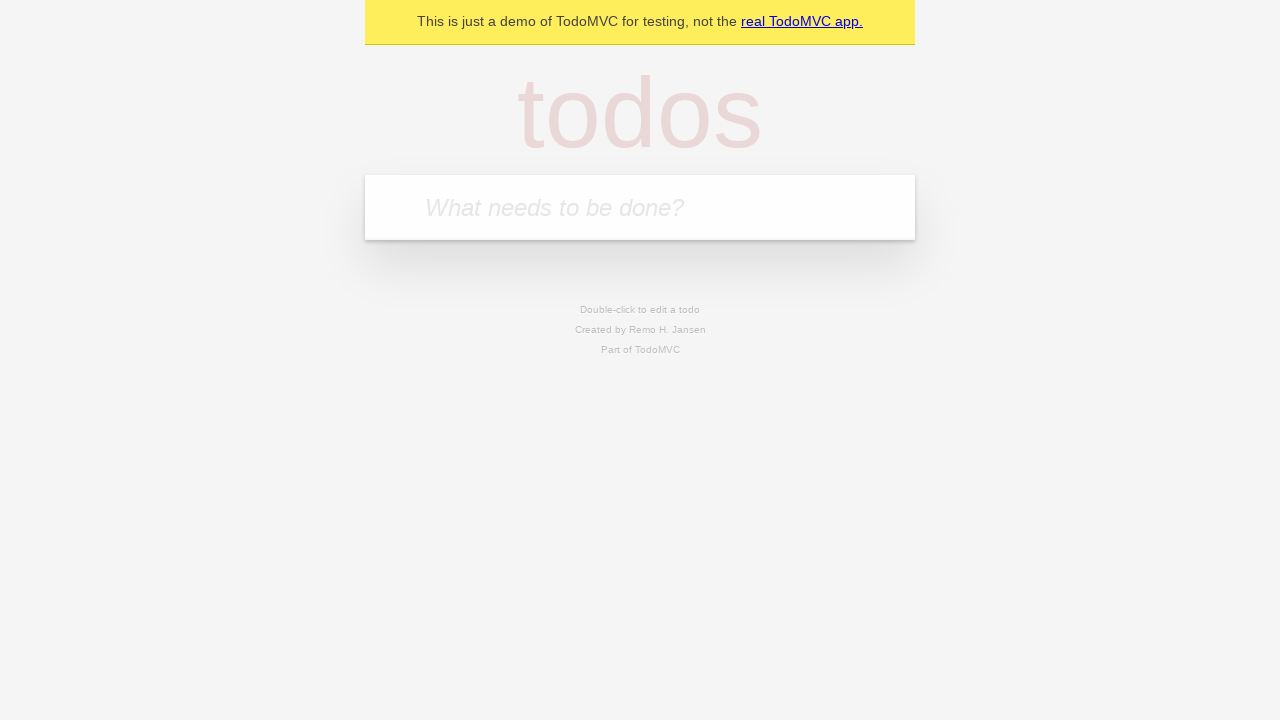

Filled todo input with 'buy some cheese' on internal:attr=[placeholder="What needs to be done?"i]
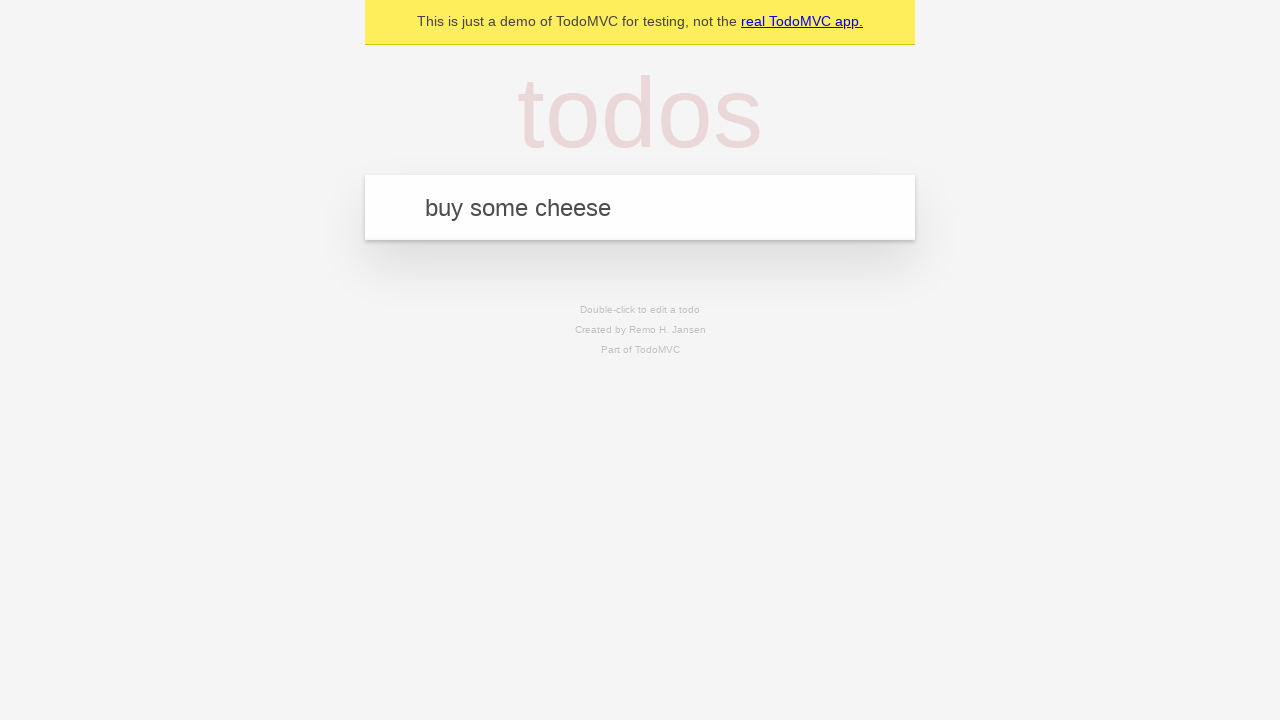

Pressed Enter to create first todo item on internal:attr=[placeholder="What needs to be done?"i]
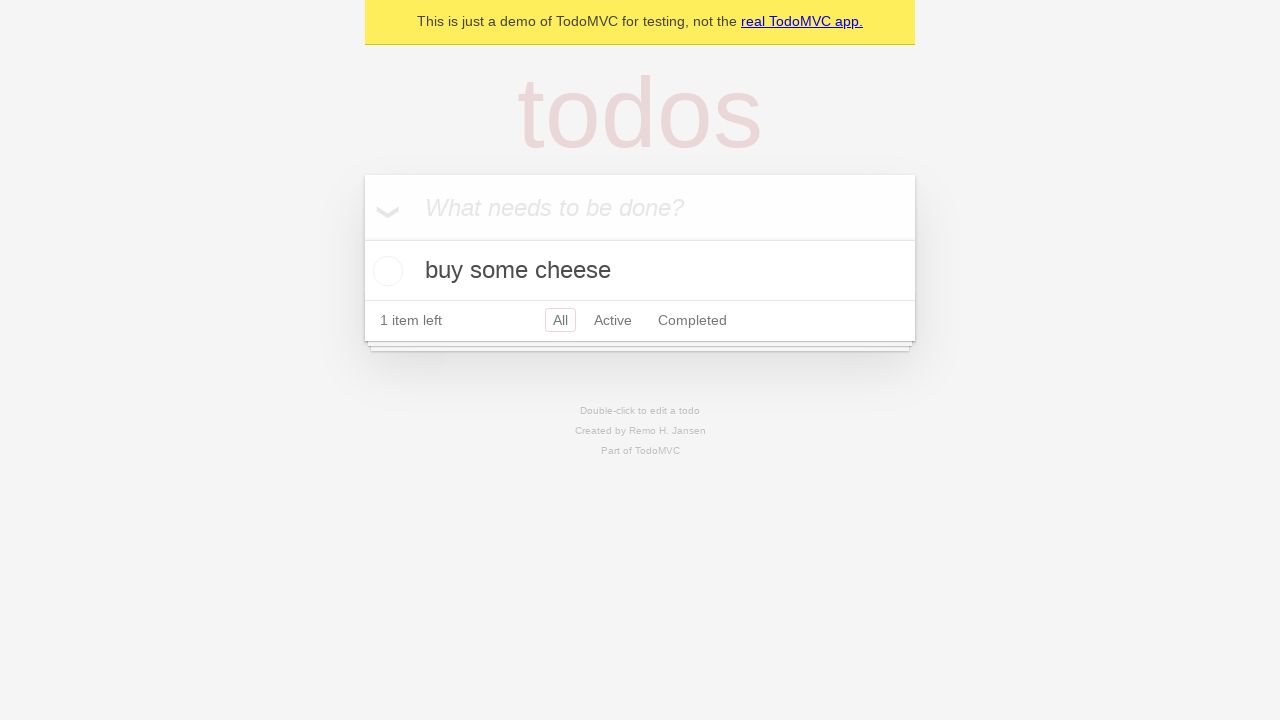

Filled todo input with 'feed the cat' on internal:attr=[placeholder="What needs to be done?"i]
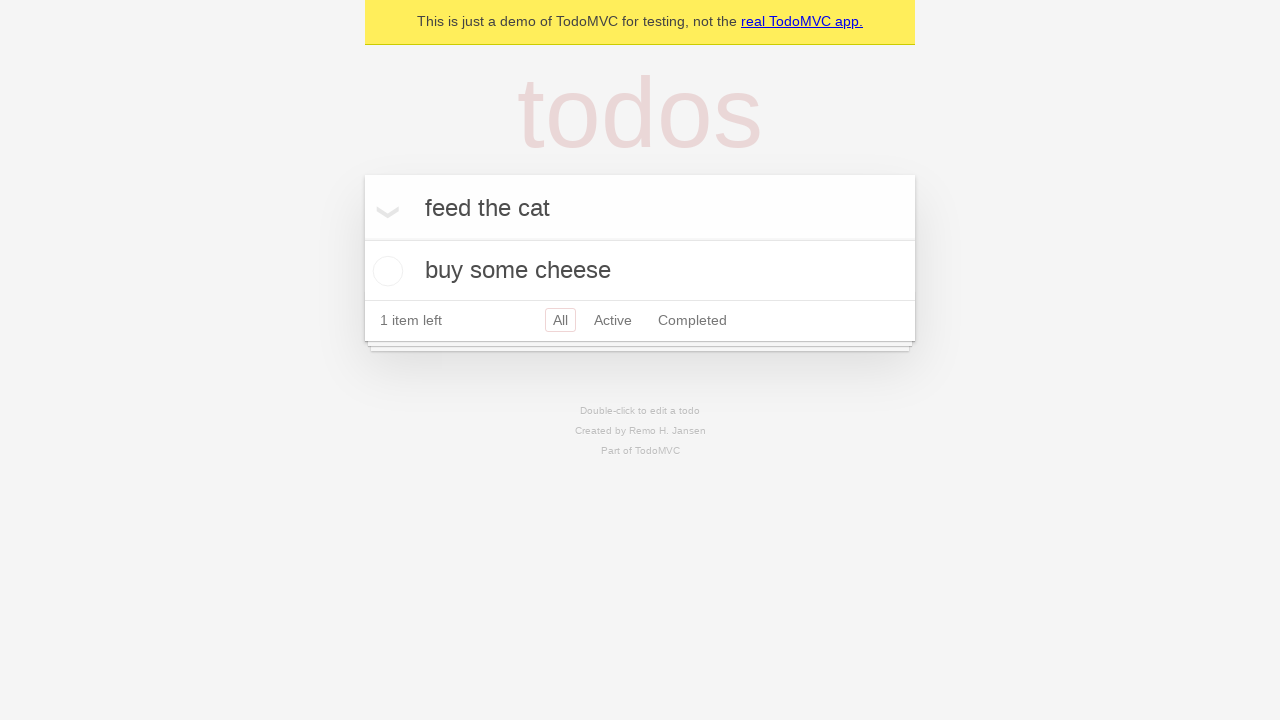

Pressed Enter to create second todo item on internal:attr=[placeholder="What needs to be done?"i]
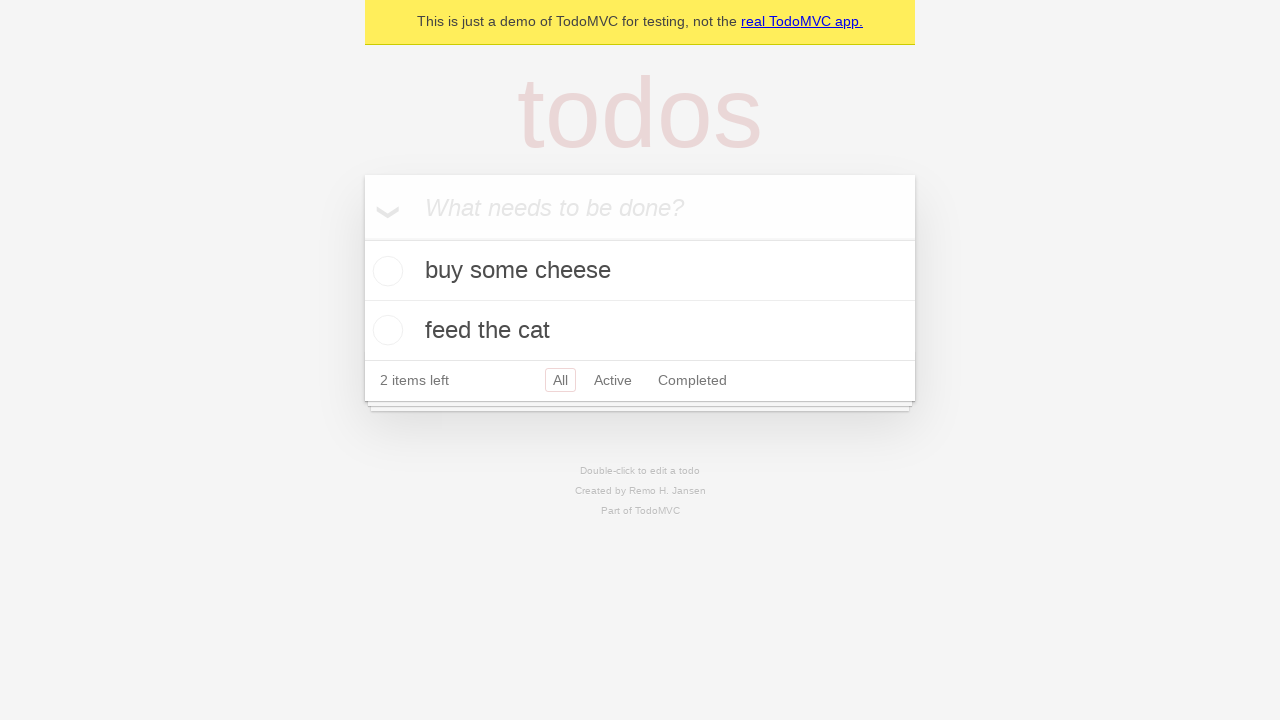

Located all todo items on the page
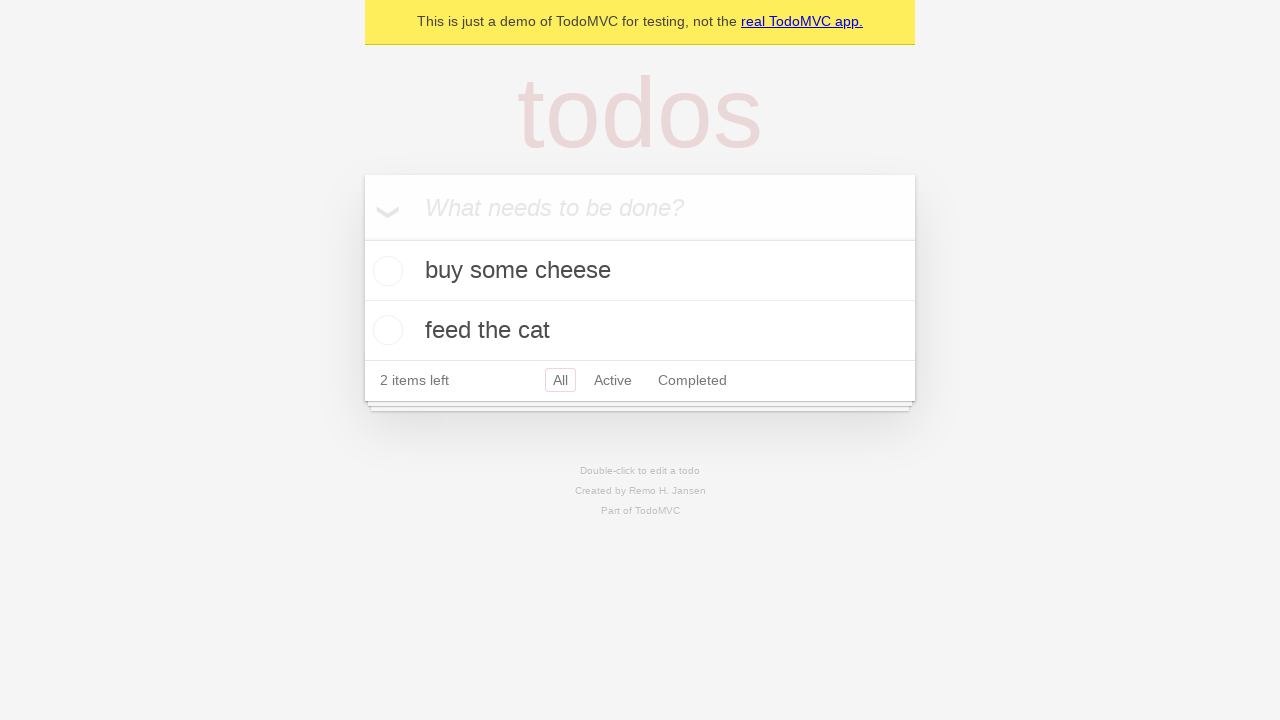

Located checkbox for first todo item
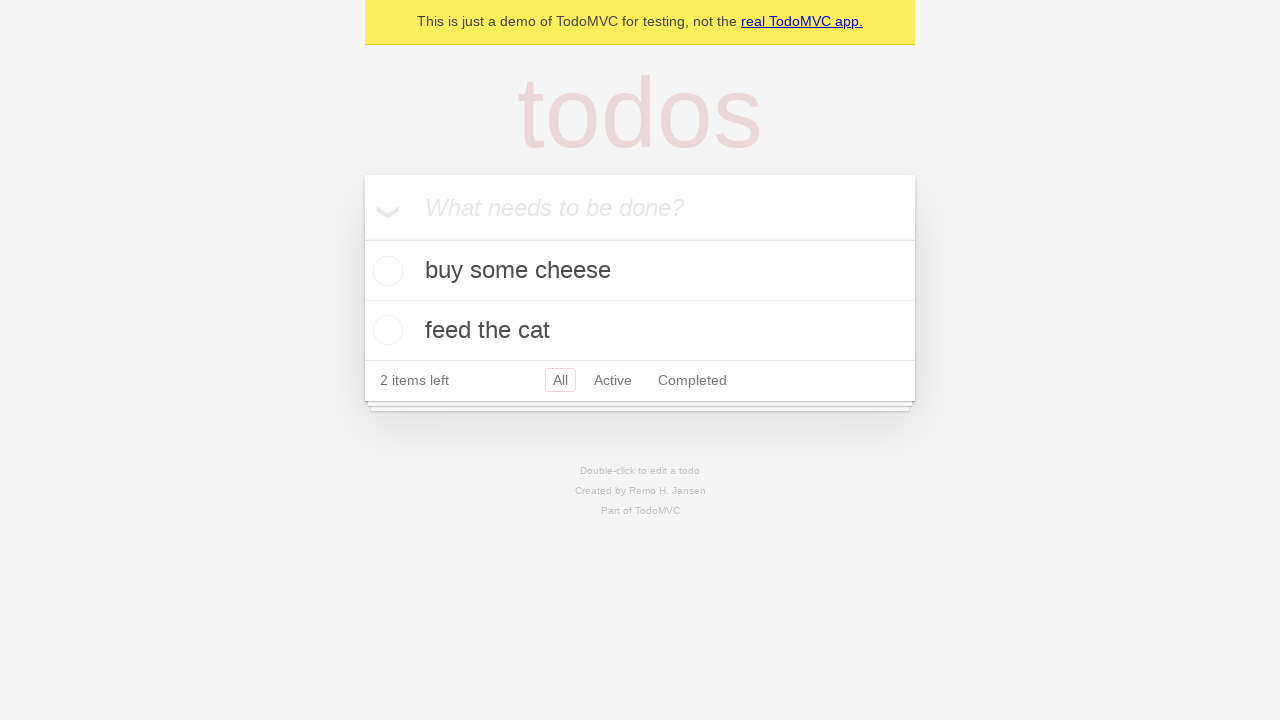

Checked the first todo item at (385, 271) on internal:testid=[data-testid="todo-item"s] >> nth=0 >> internal:role=checkbox
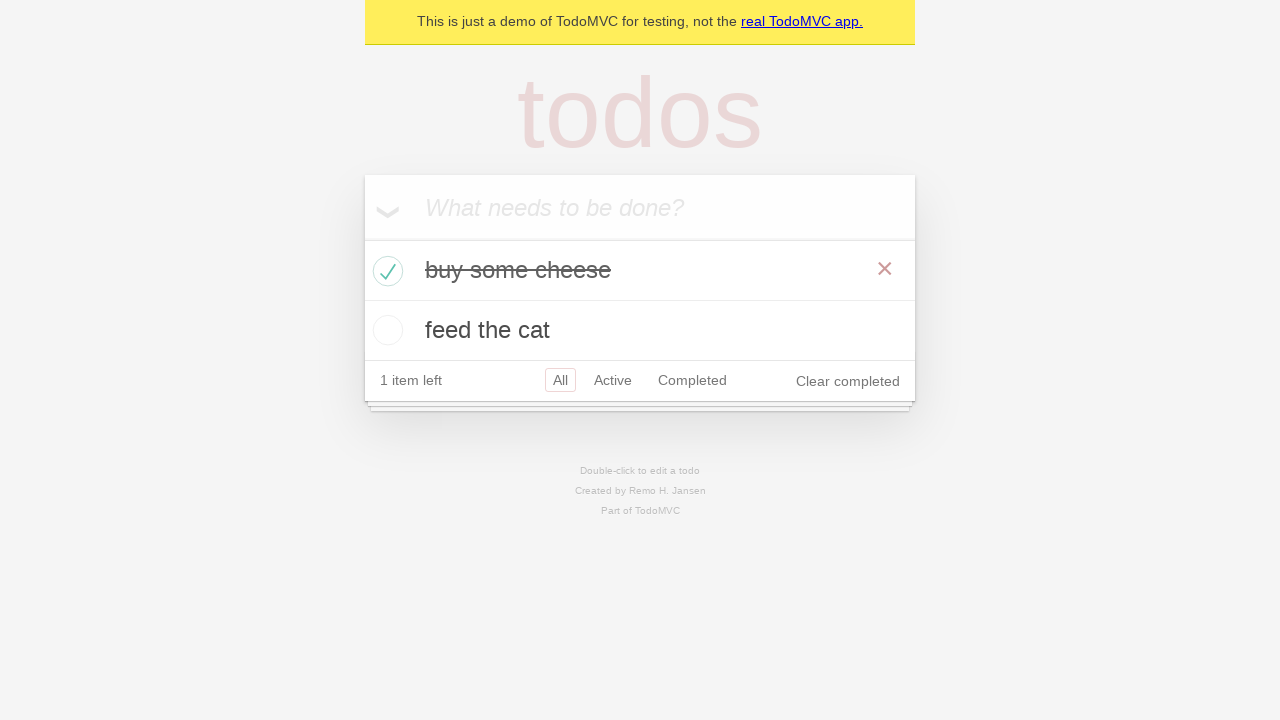

Reloaded the page to verify data persistence
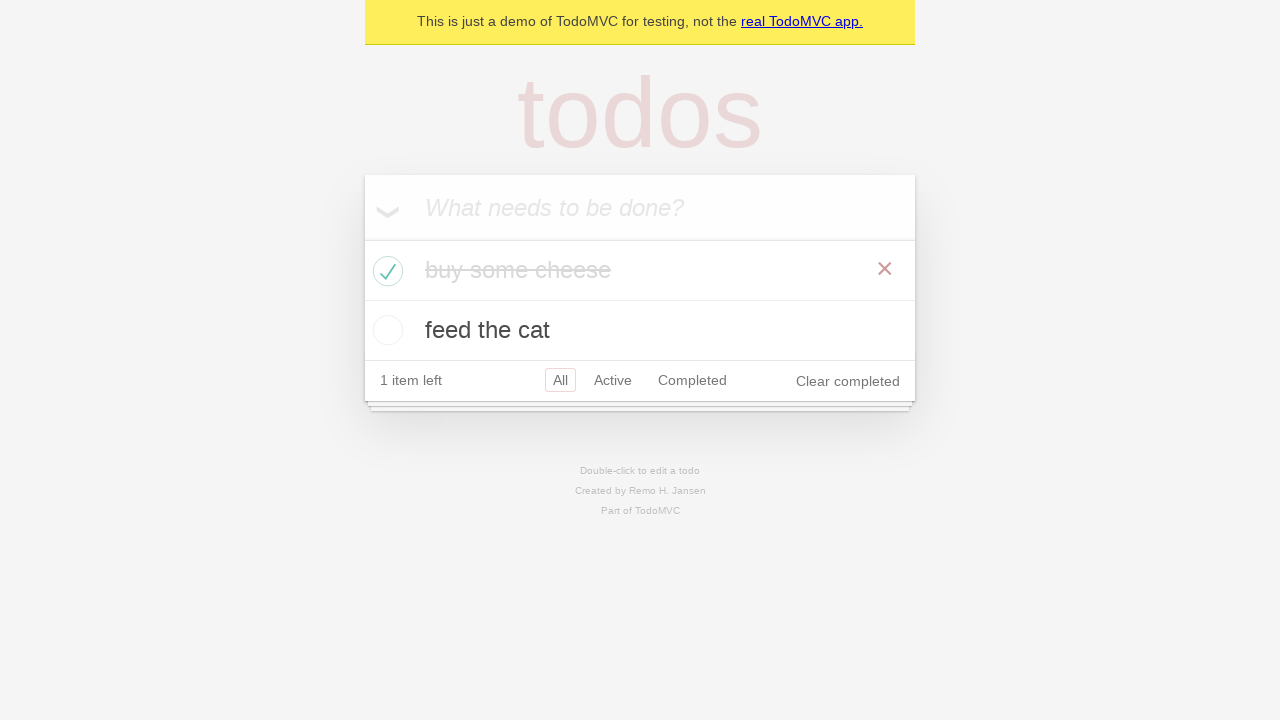

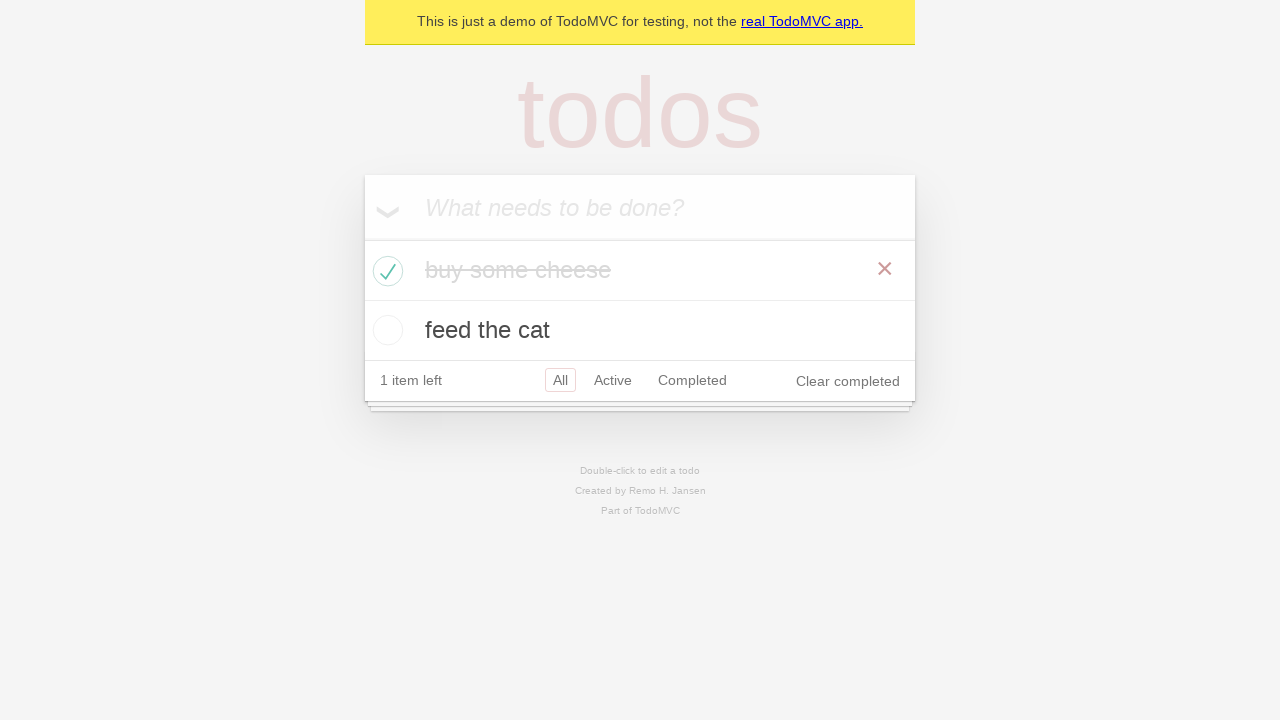